Tests adding a specific item (Cucumber) to the shopping cart by searching through the product list and clicking the ADD TO CART button for the matching product

Starting URL: https://rahulshettyacademy.com/seleniumPractise/#/

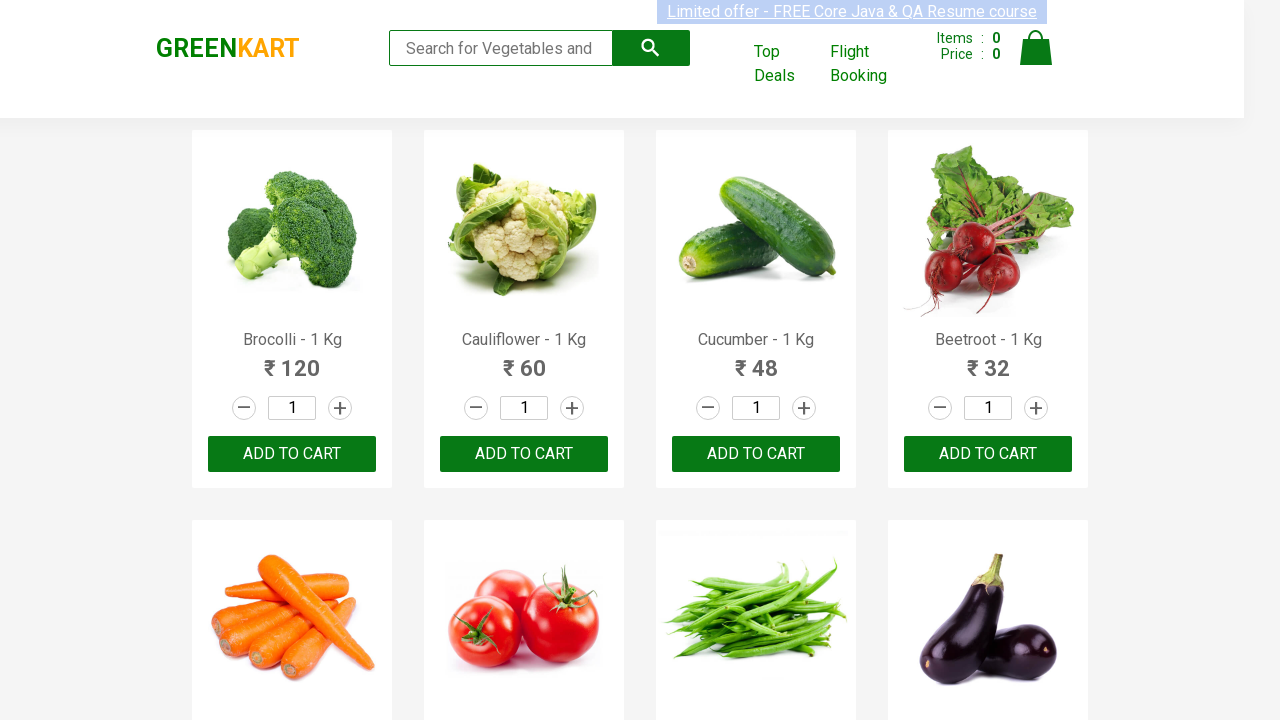

Waited for product list to load
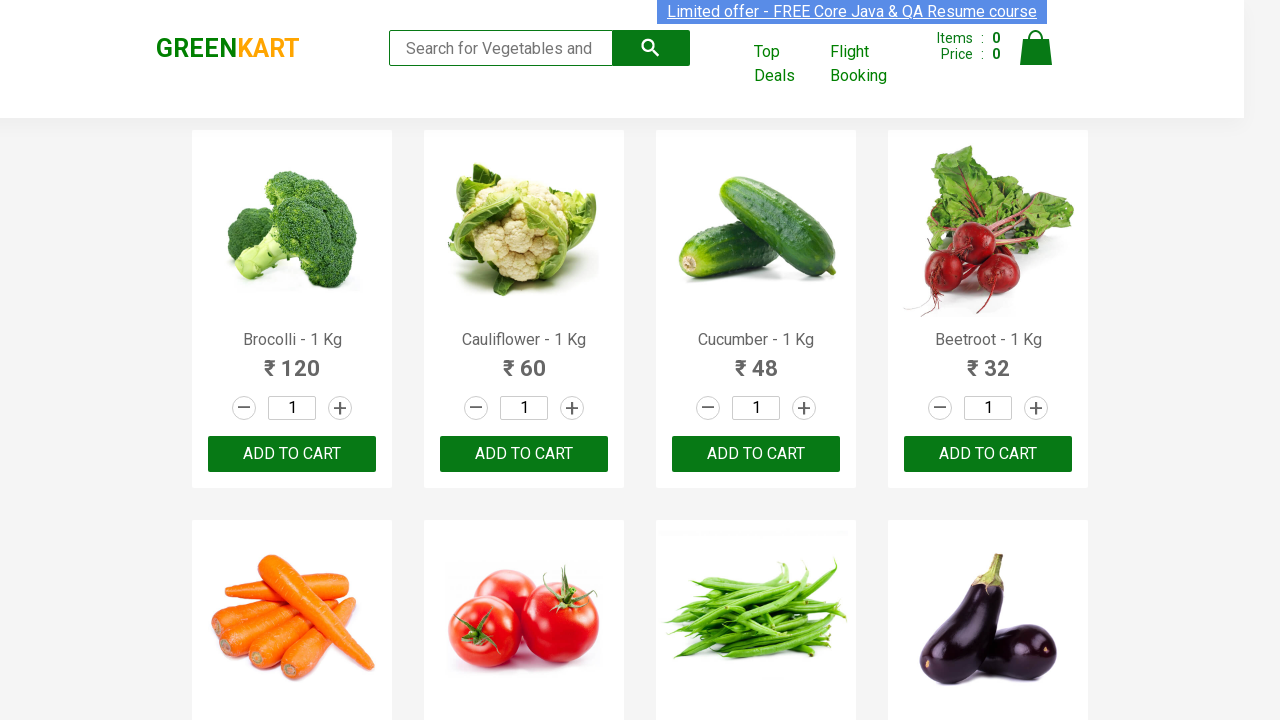

Retrieved all product name elements from the page
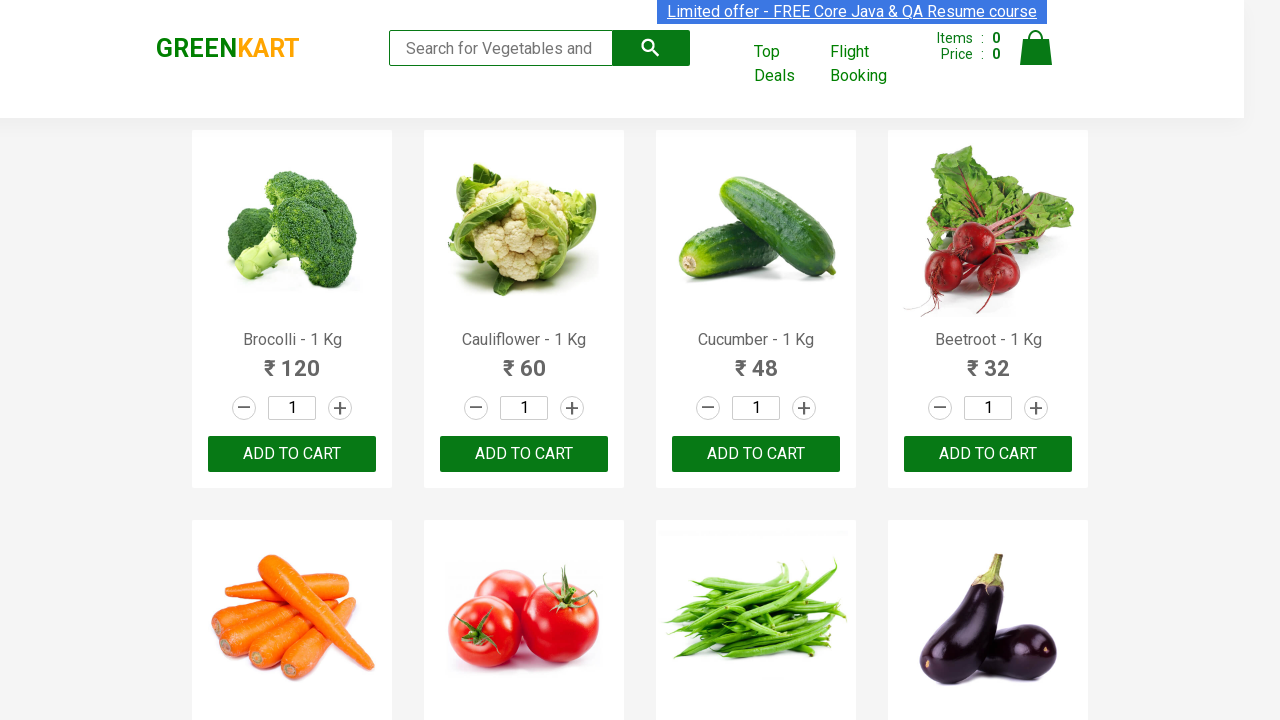

Found 'Cucumber' product and clicked ADD TO CART button at (756, 454) on xpath=//button[text()='ADD TO CART'] >> nth=2
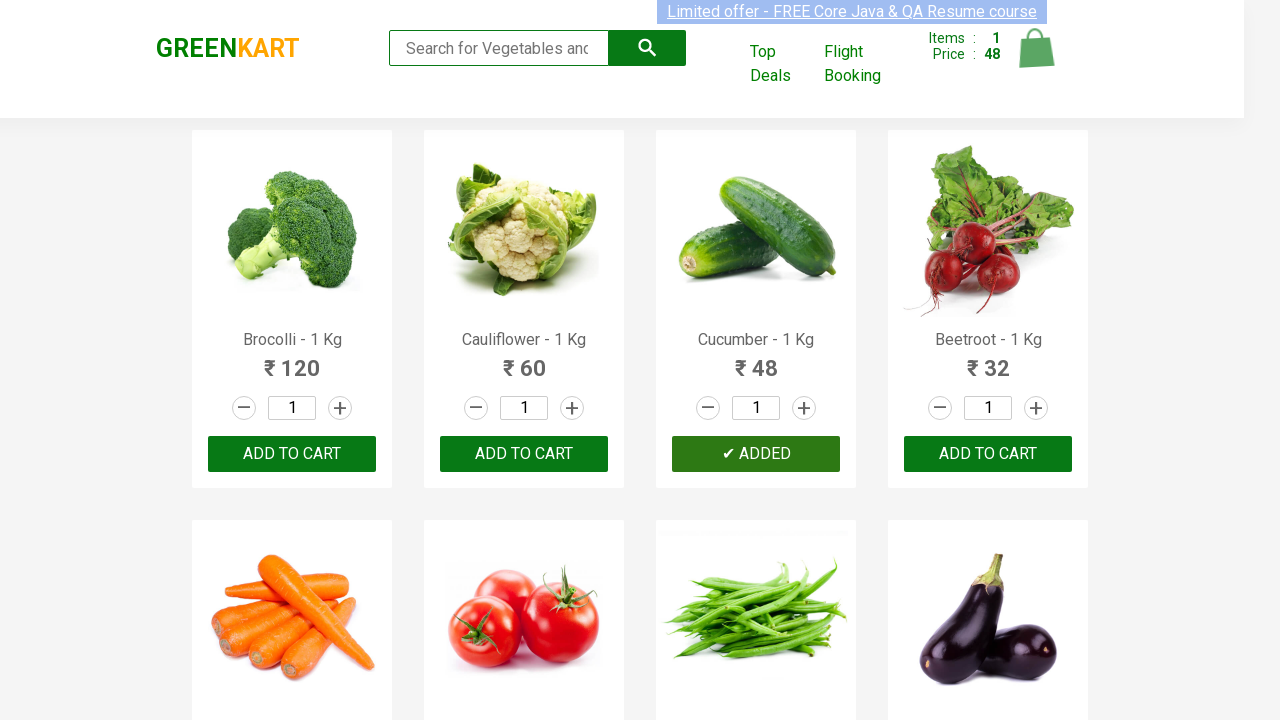

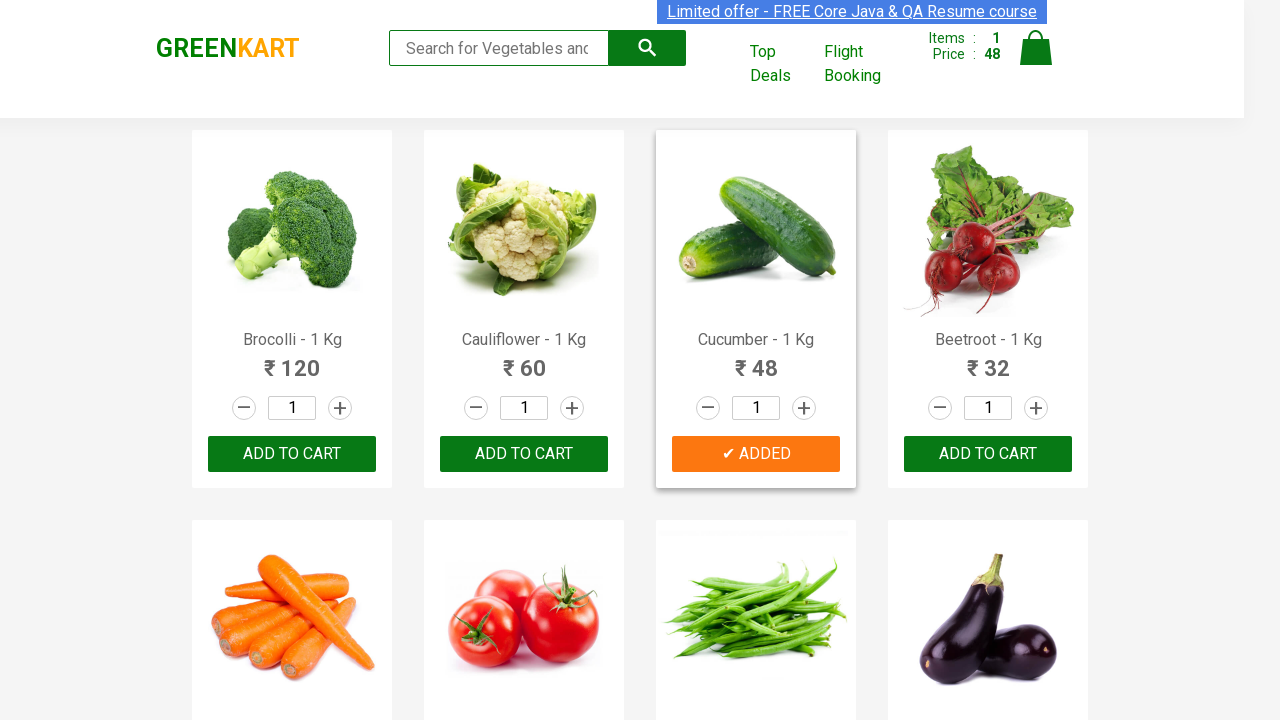